Tests dropdown list functionality by selecting Option 2, verifying it, then selecting Option 1 and verifying the selection.

Starting URL: https://the-internet.herokuapp.com/dropdown

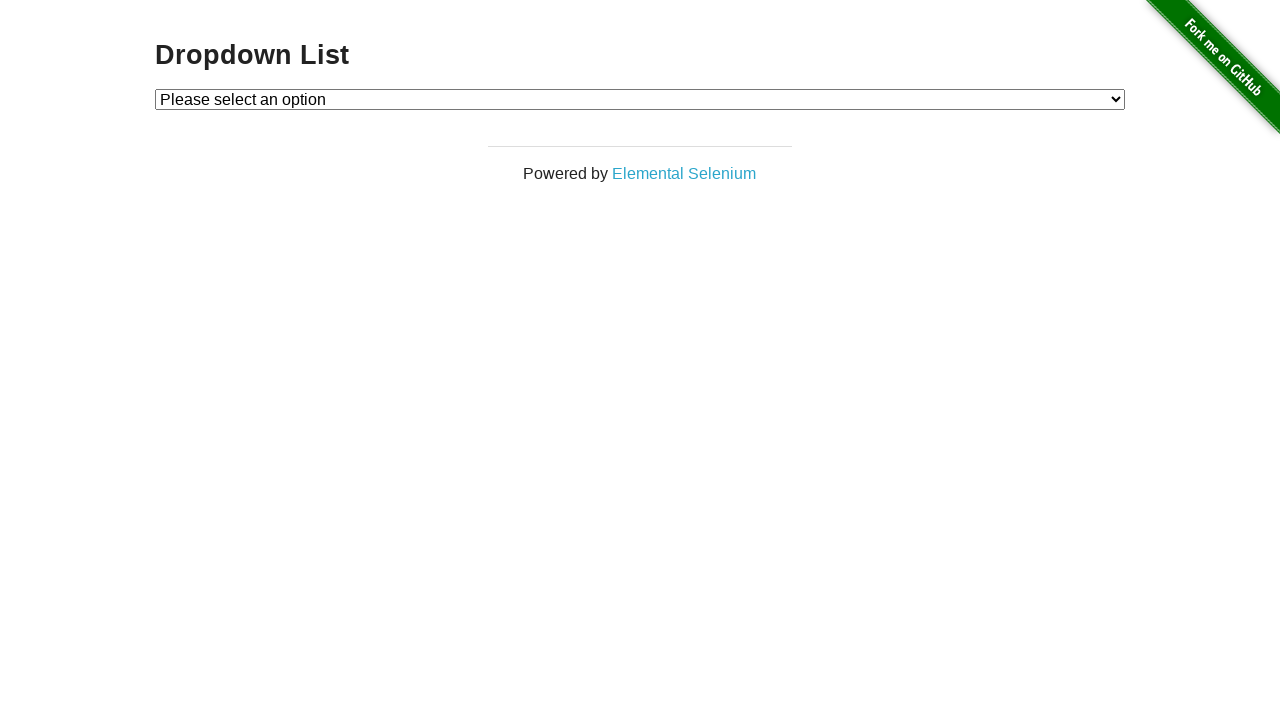

Waited for page title (h3) to load
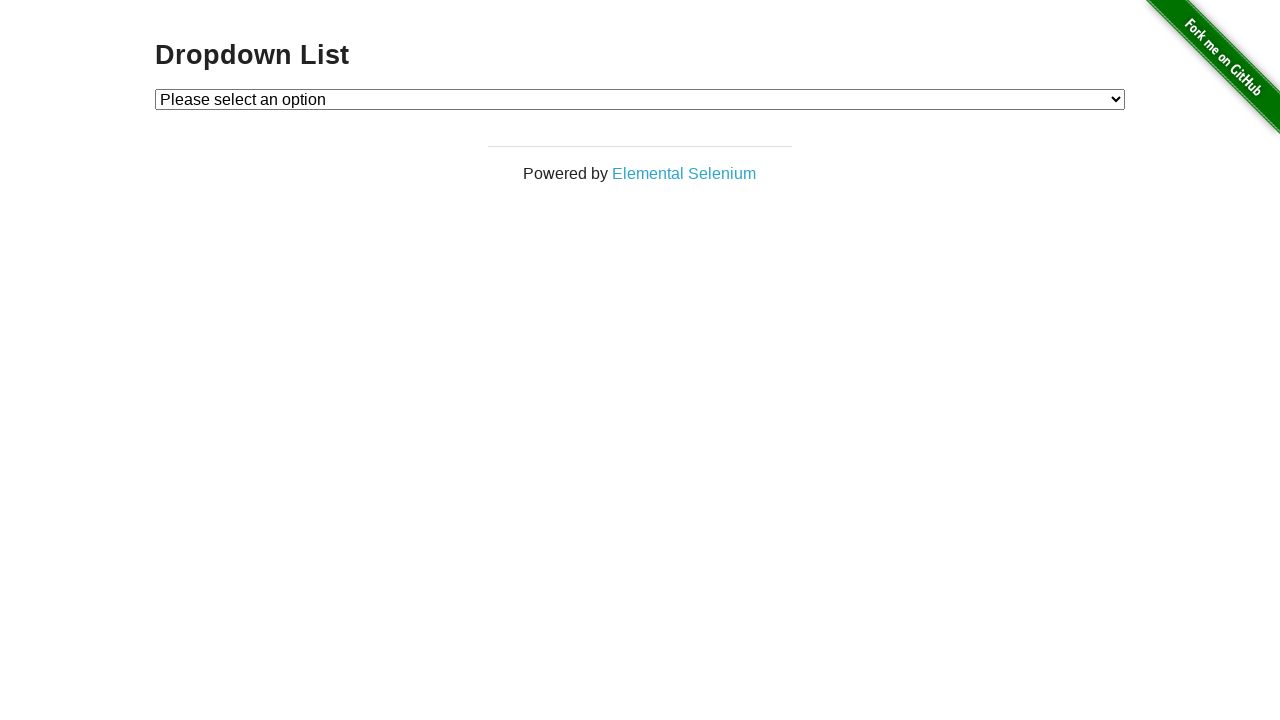

Verified page title contains 'Dropdown List'
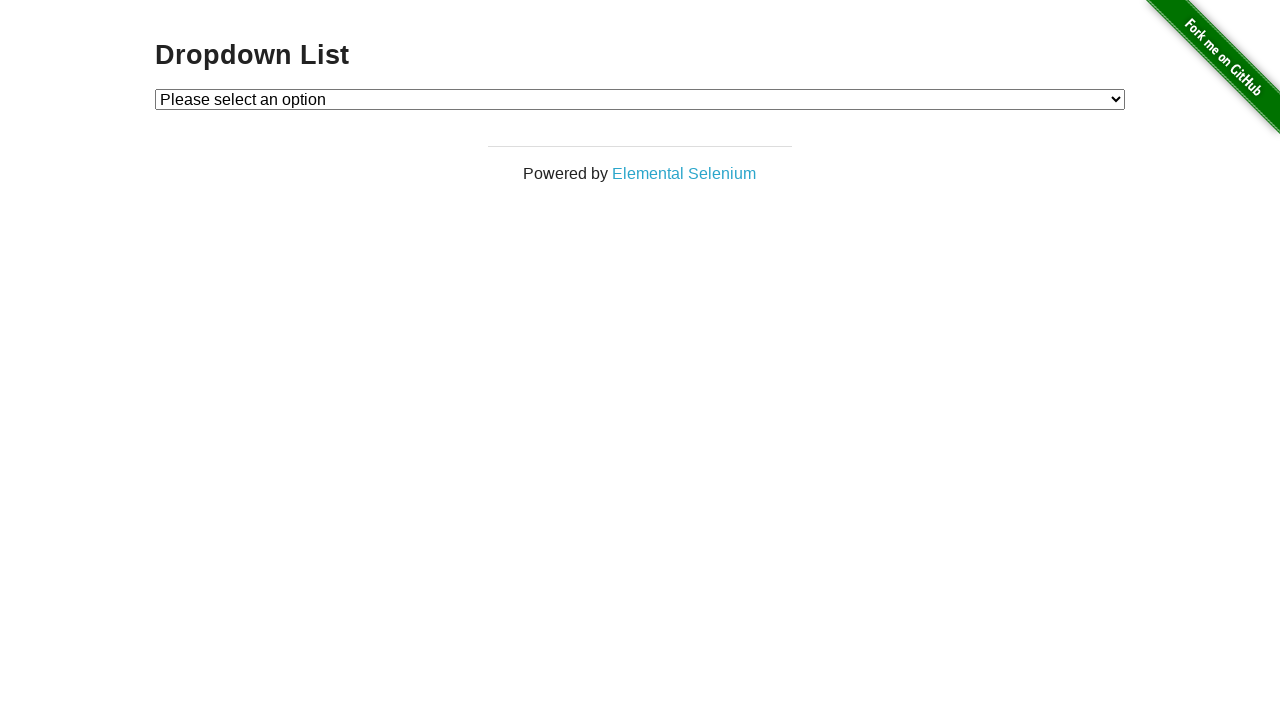

Selected Option 2 from dropdown list on #dropdown
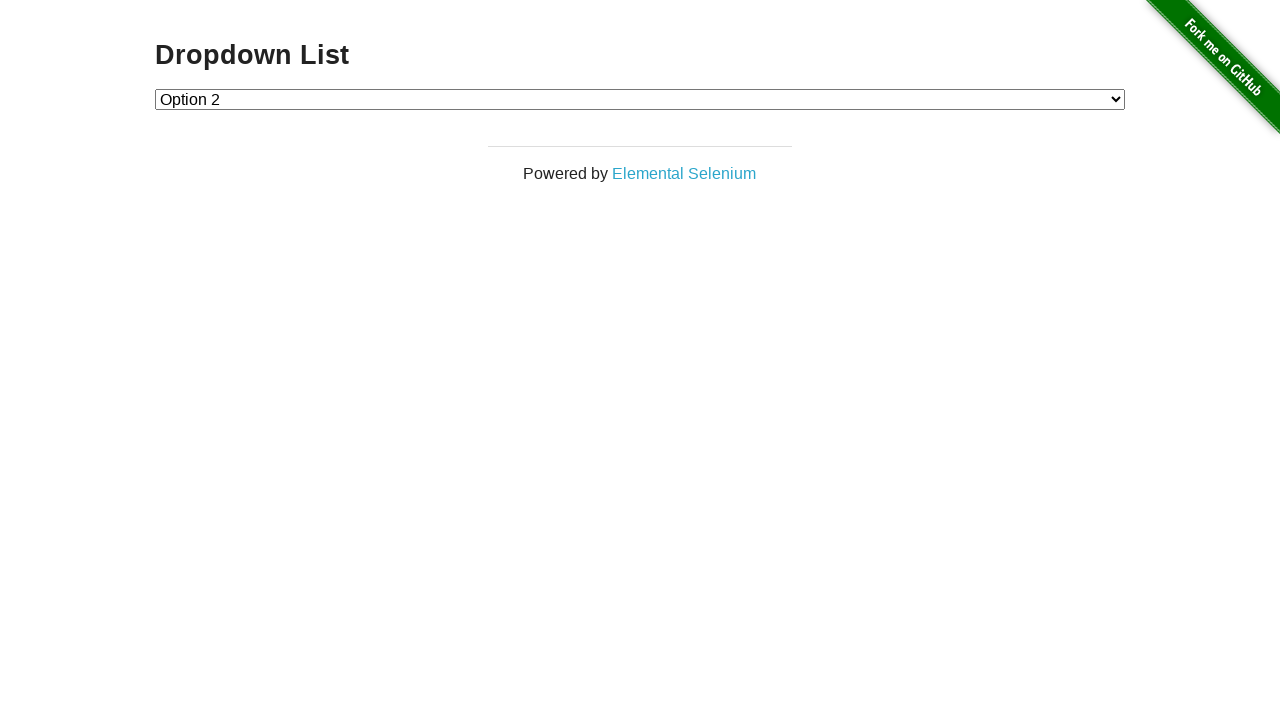

Verified that Option 2 is selected in dropdown
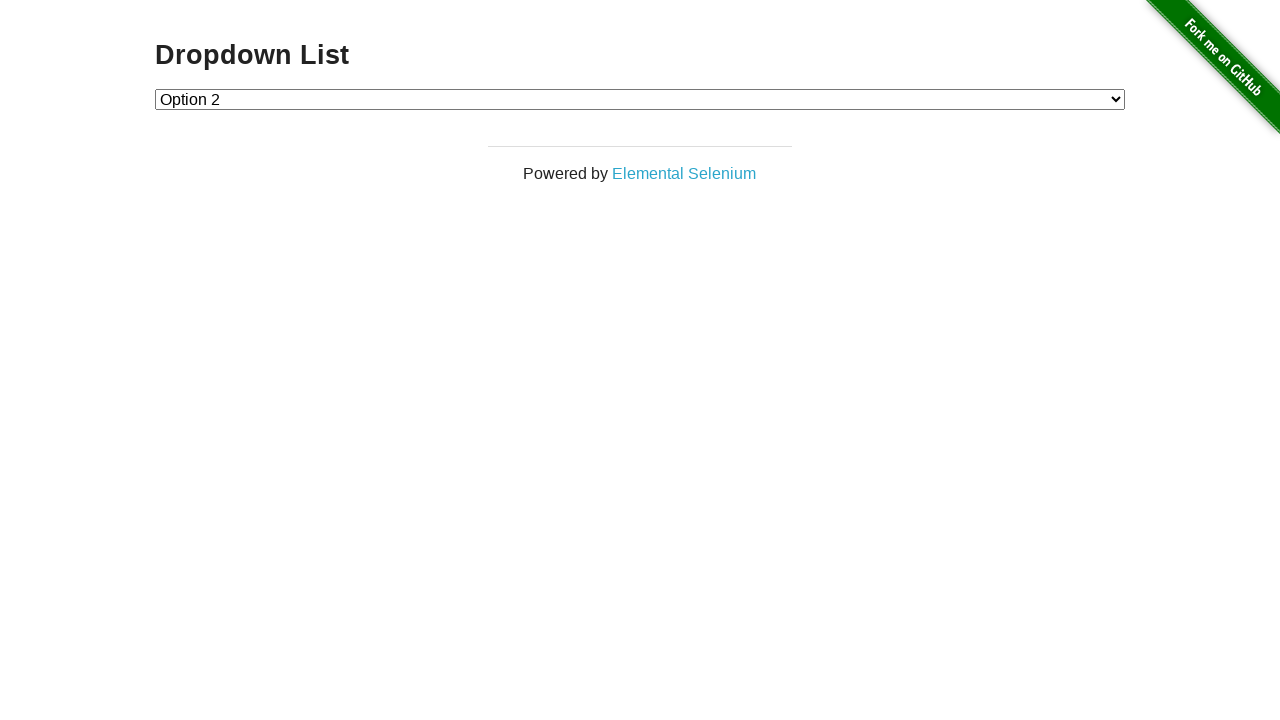

Selected Option 1 from dropdown list on #dropdown
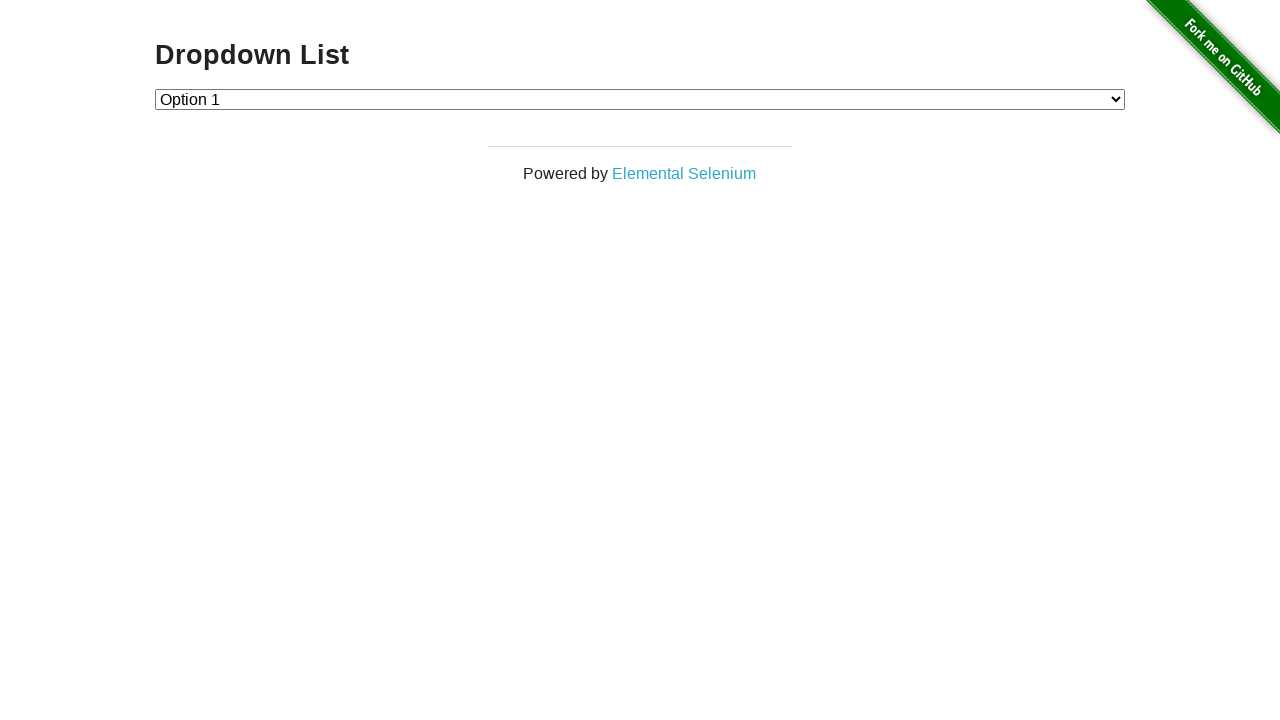

Verified that Option 1 is selected in dropdown
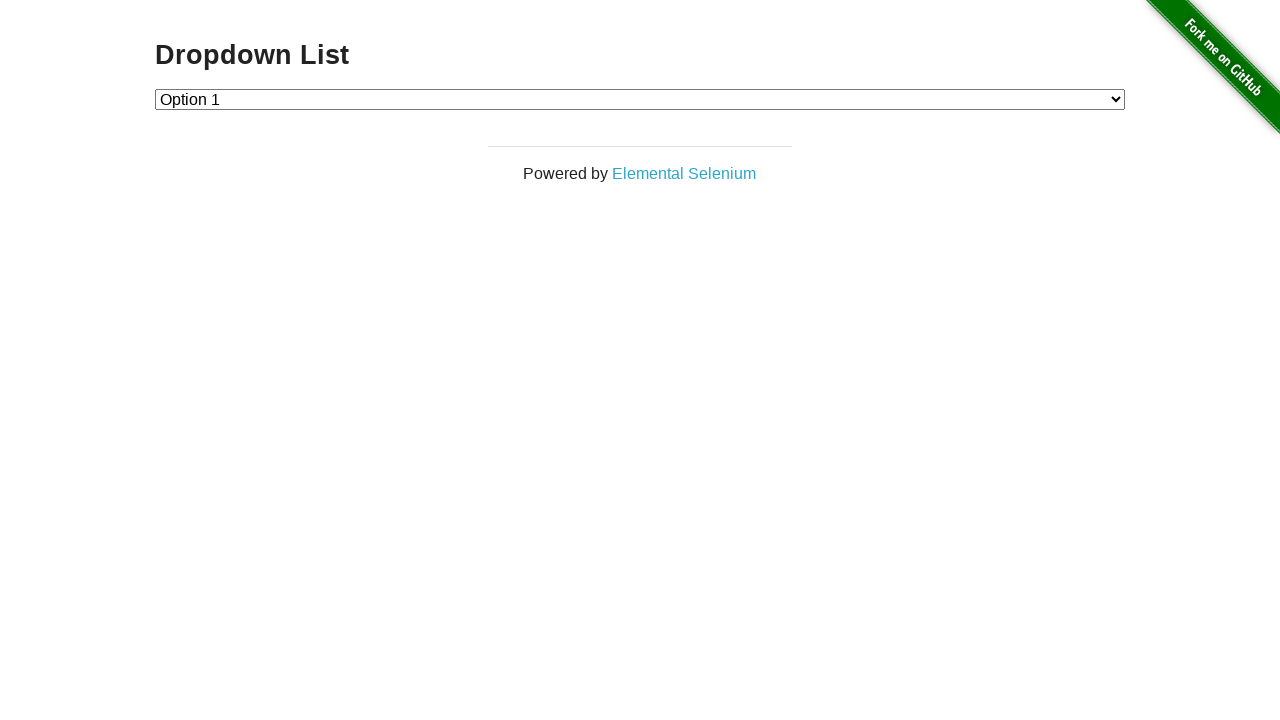

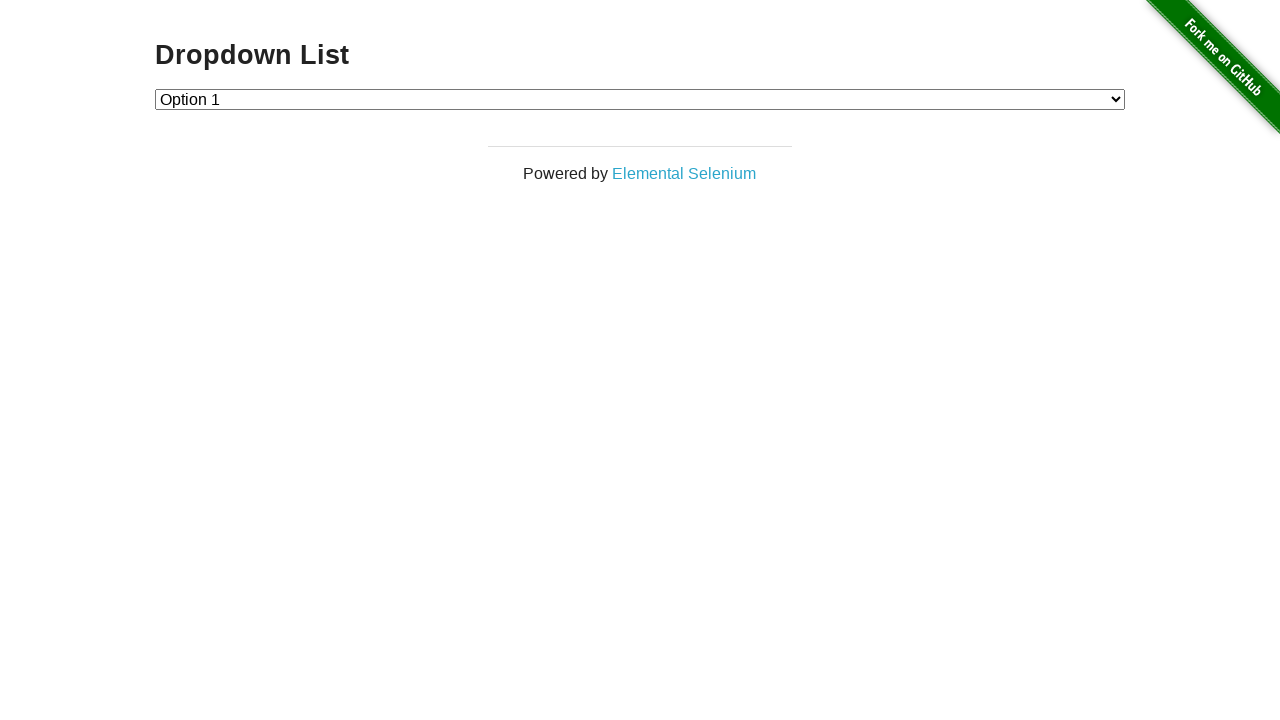